Tests clicking on a burger menu element after resizing the browser window to mobile dimensions

Starting URL: https://itca.if.ua/

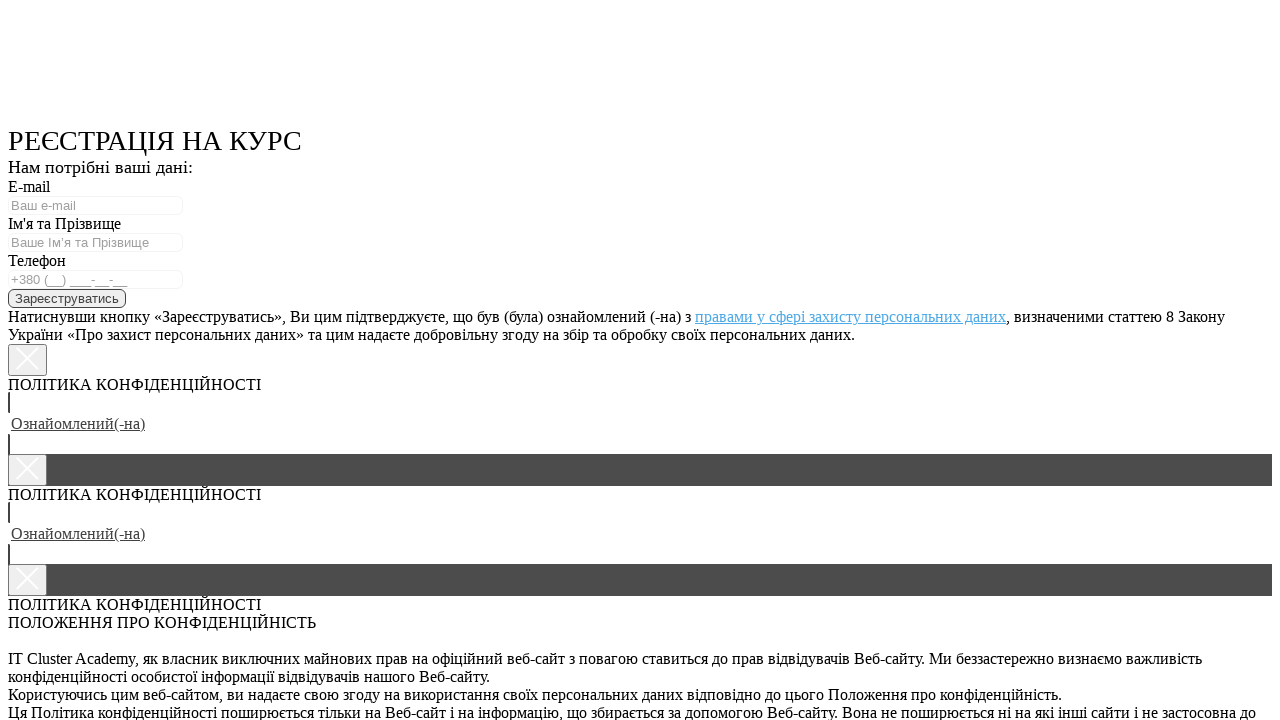

Resized browser window to mobile dimensions (900x600)
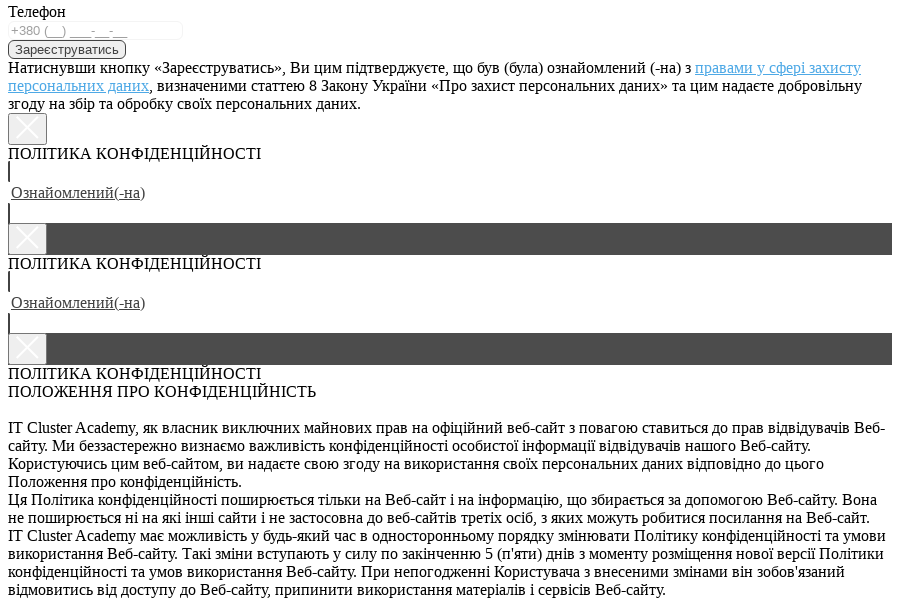

Clicked burger menu element using JavaScript
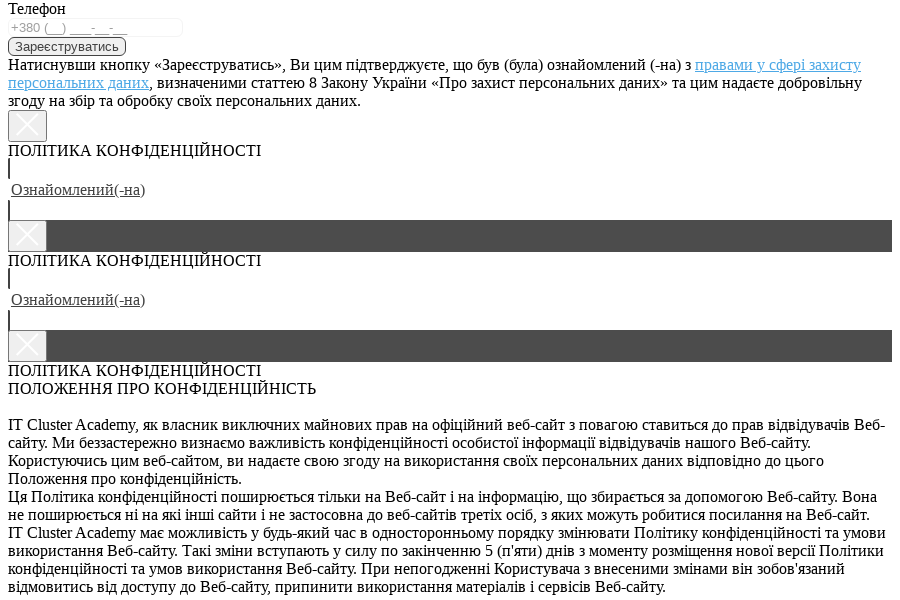

Menu wrapper element became visible
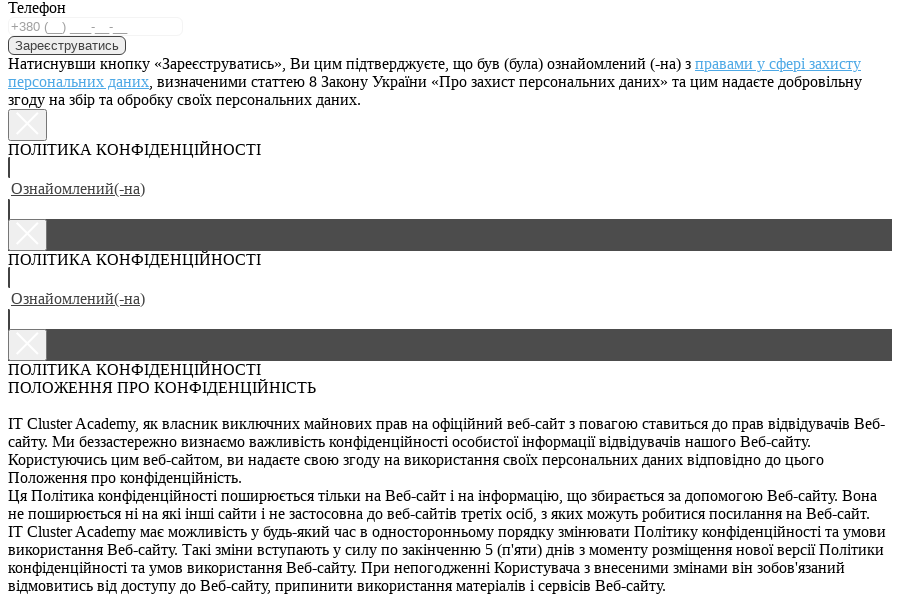

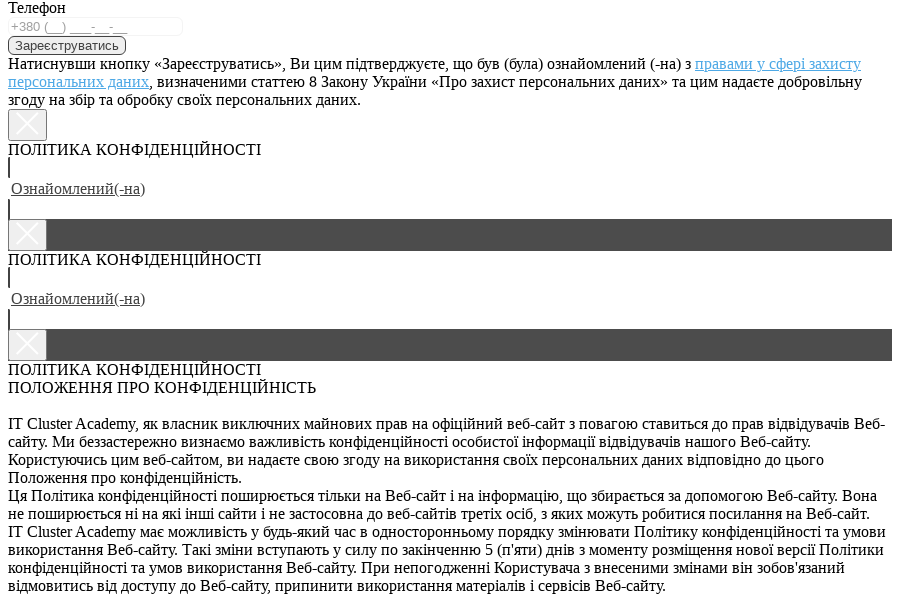